Tests form input functionality by filling in first name and last name fields on a Formy test form

Starting URL: https://formy-project.herokuapp.com/form

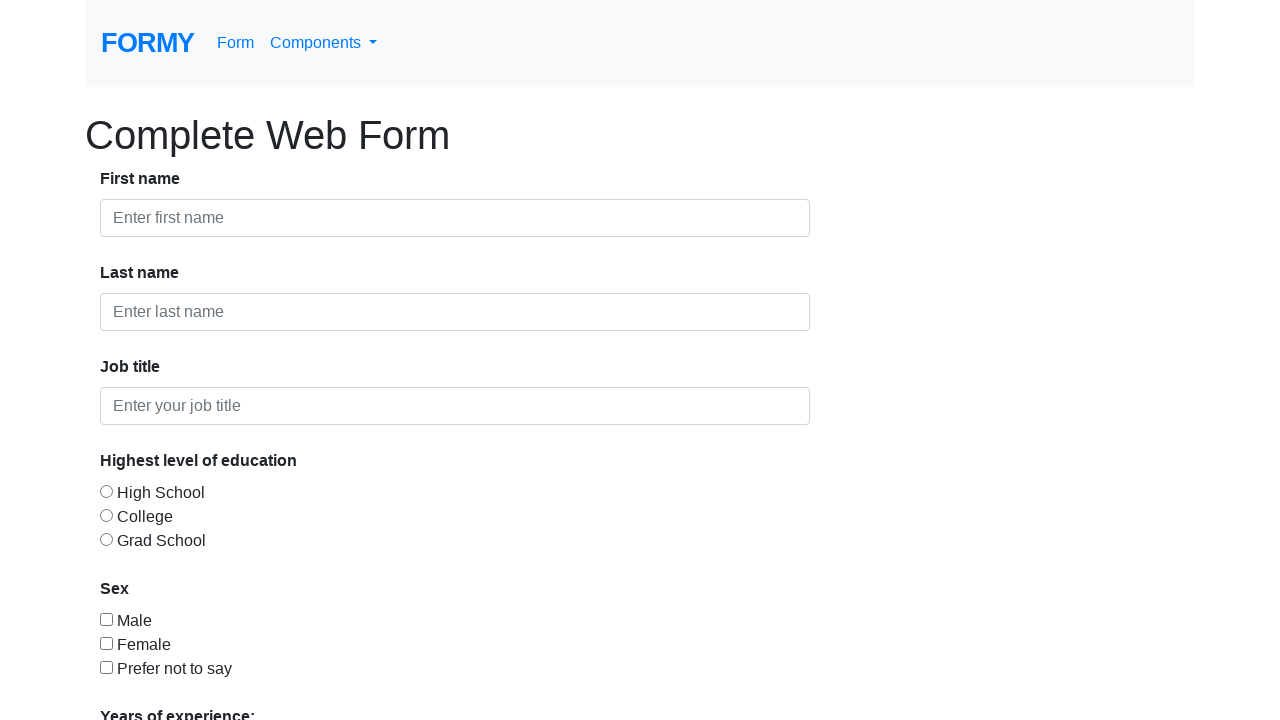

Filled first name field with 'Alexandra' on #first-name
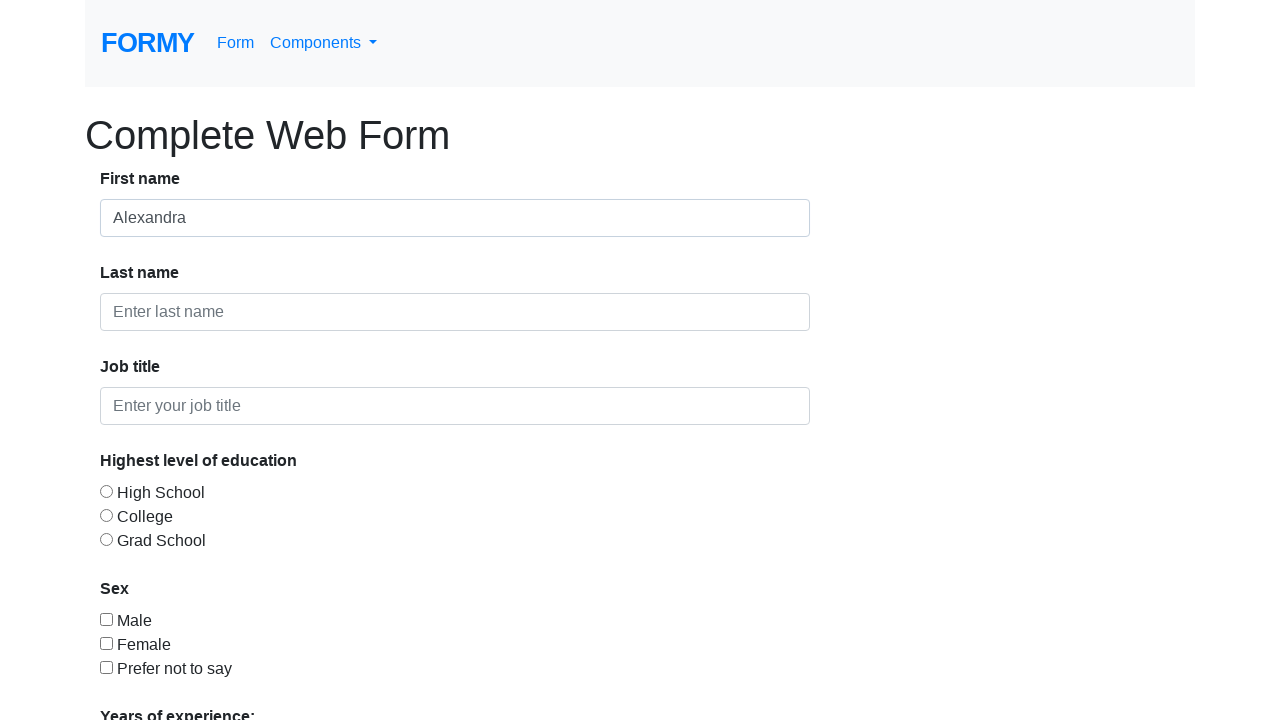

Filled last name field with 'Test' on #last-name
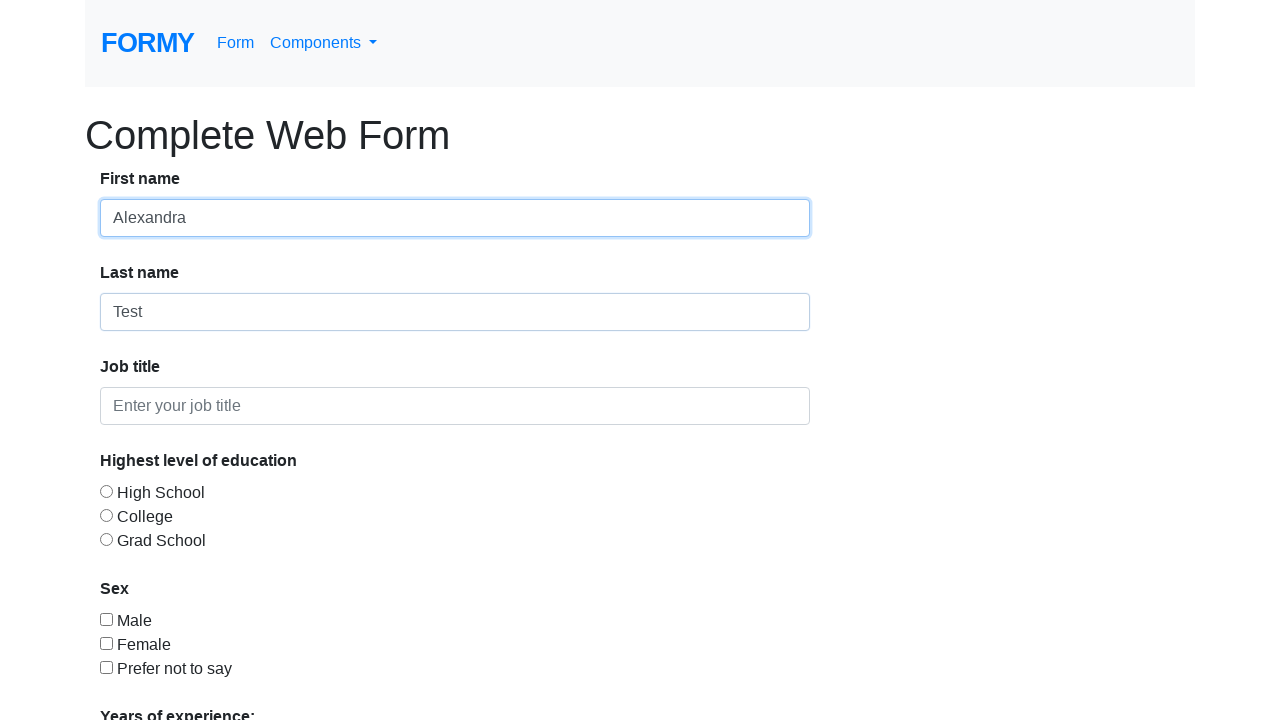

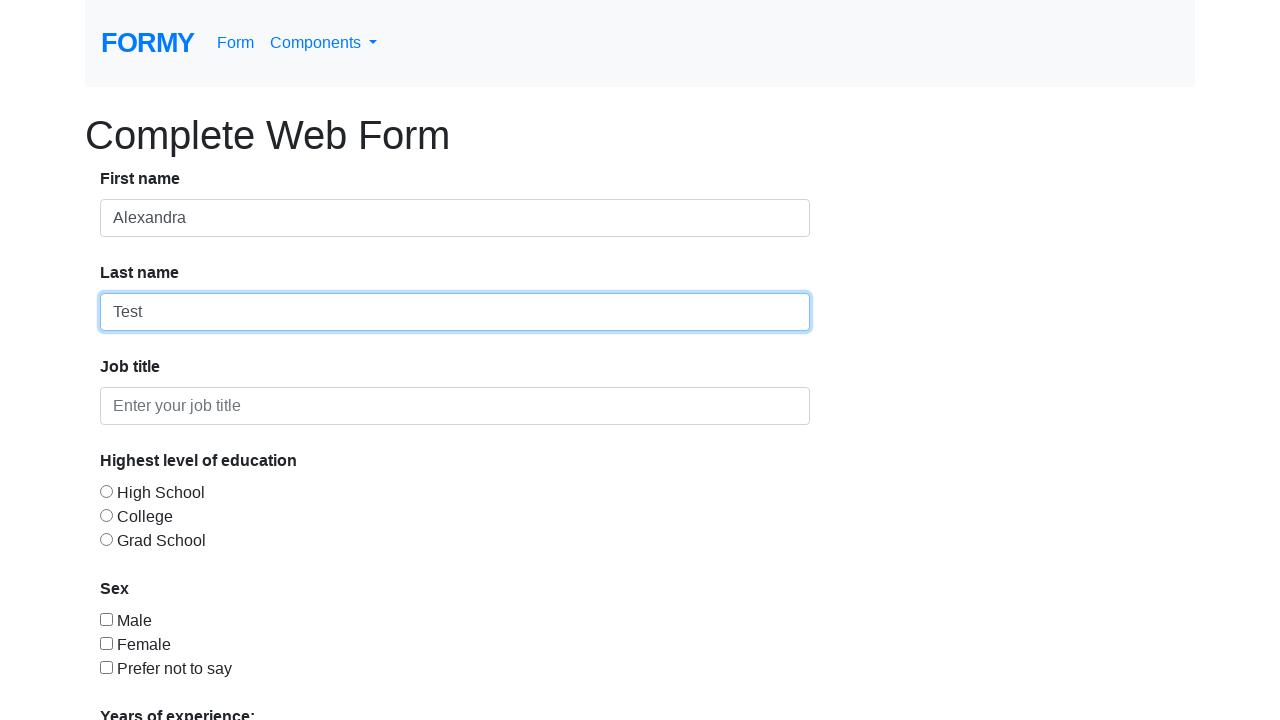